Tests interacting with shadow DOM elements on a practice page by scrolling to an element and filling a text field within nested shadow roots

Starting URL: https://selectorshub.com/xpath-practice-page/

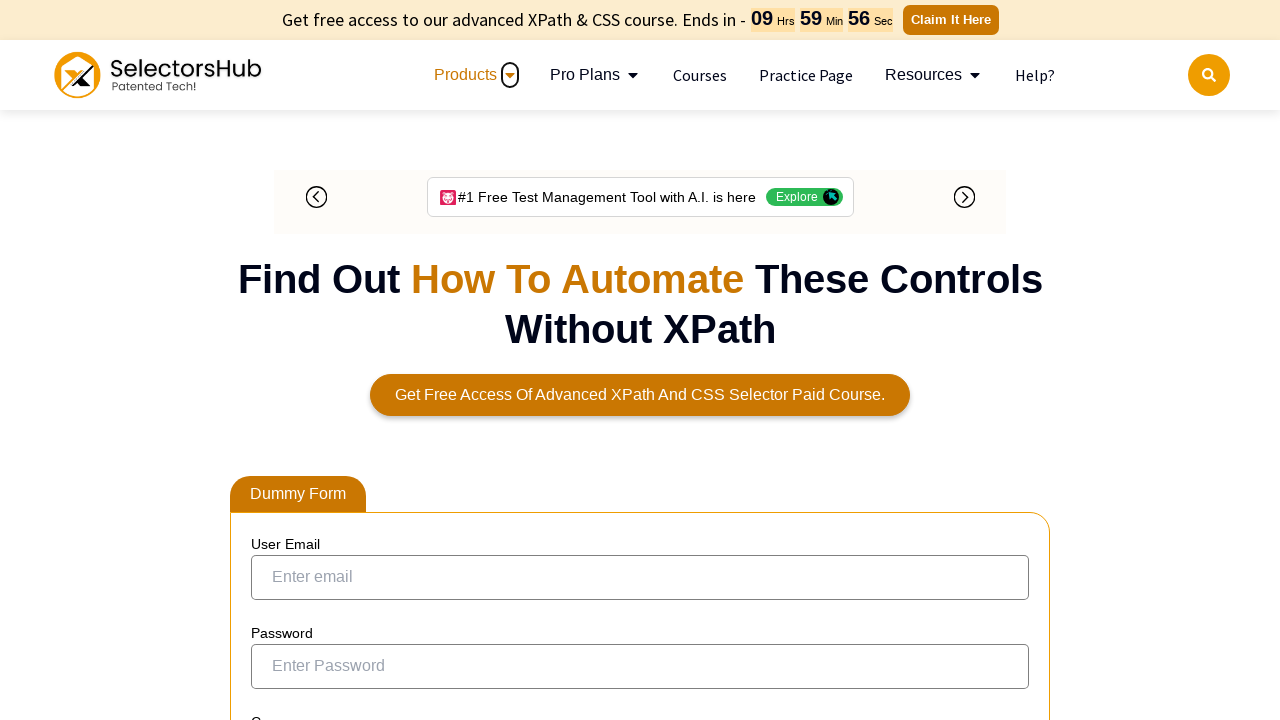

Scrolled to userName div element
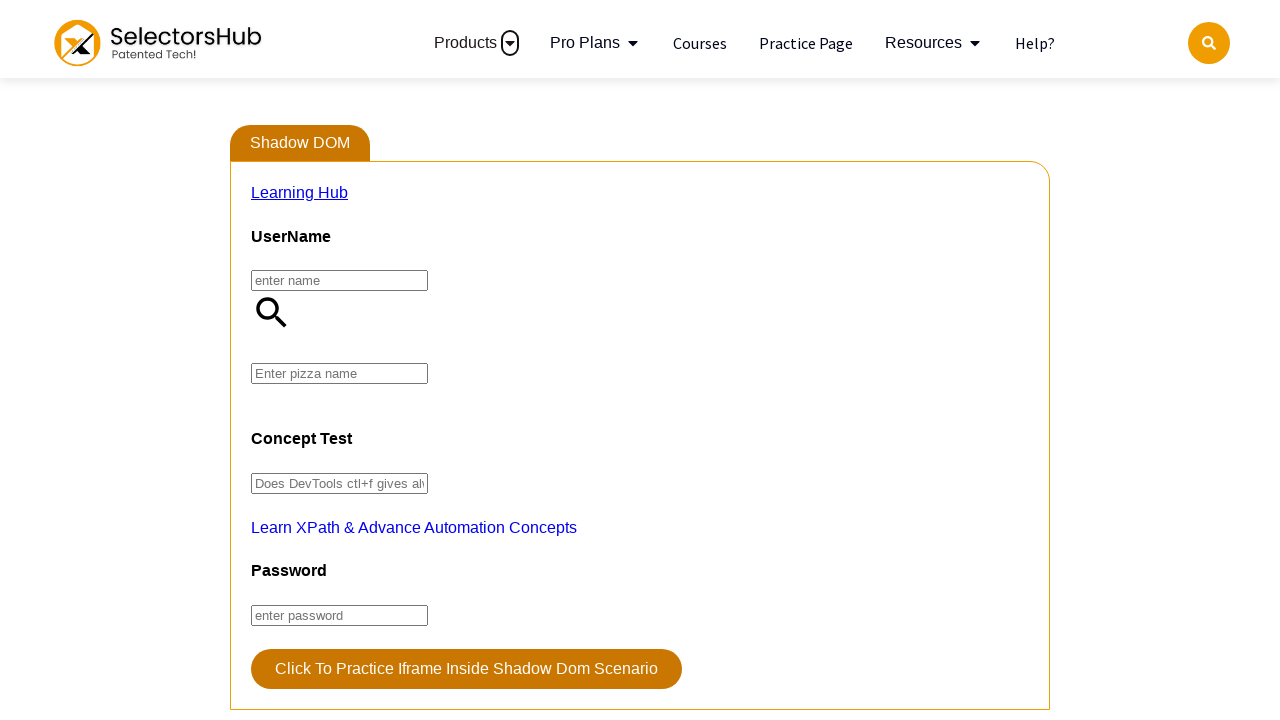

Located shadow host element (div#userName)
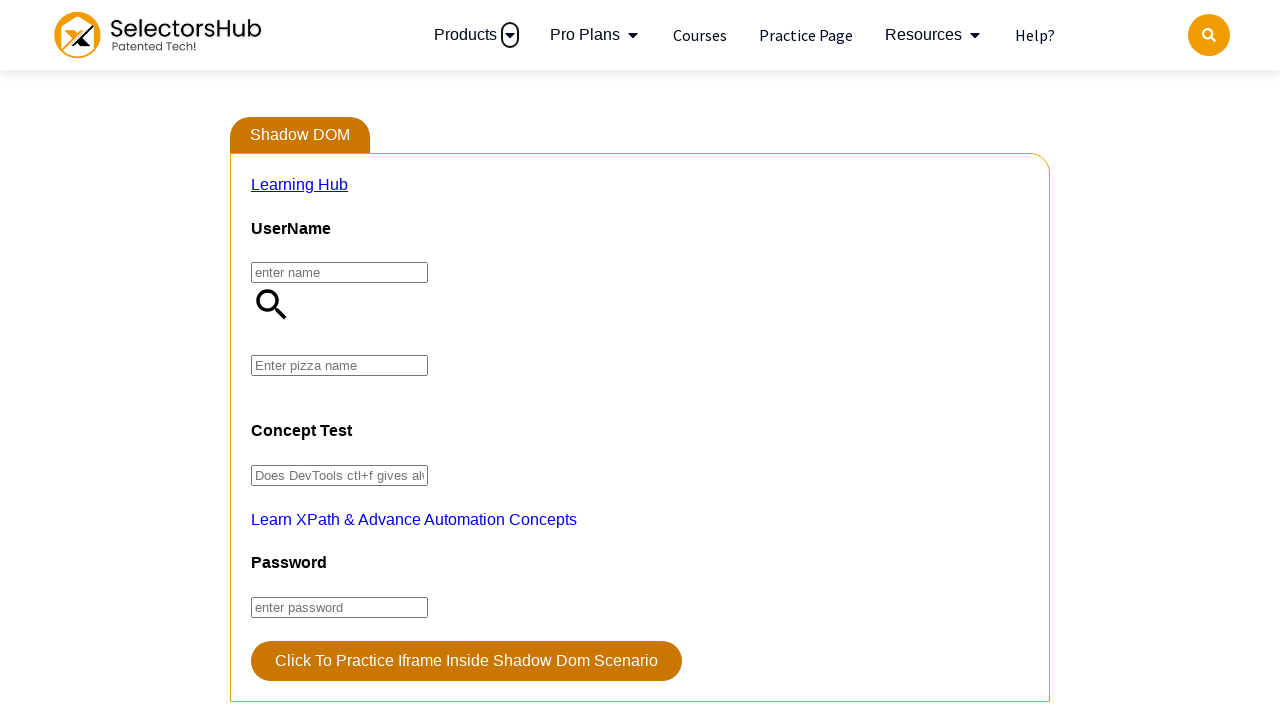

Filled pizza input field with 'farmhouse' through nested shadow DOM using JavaScript
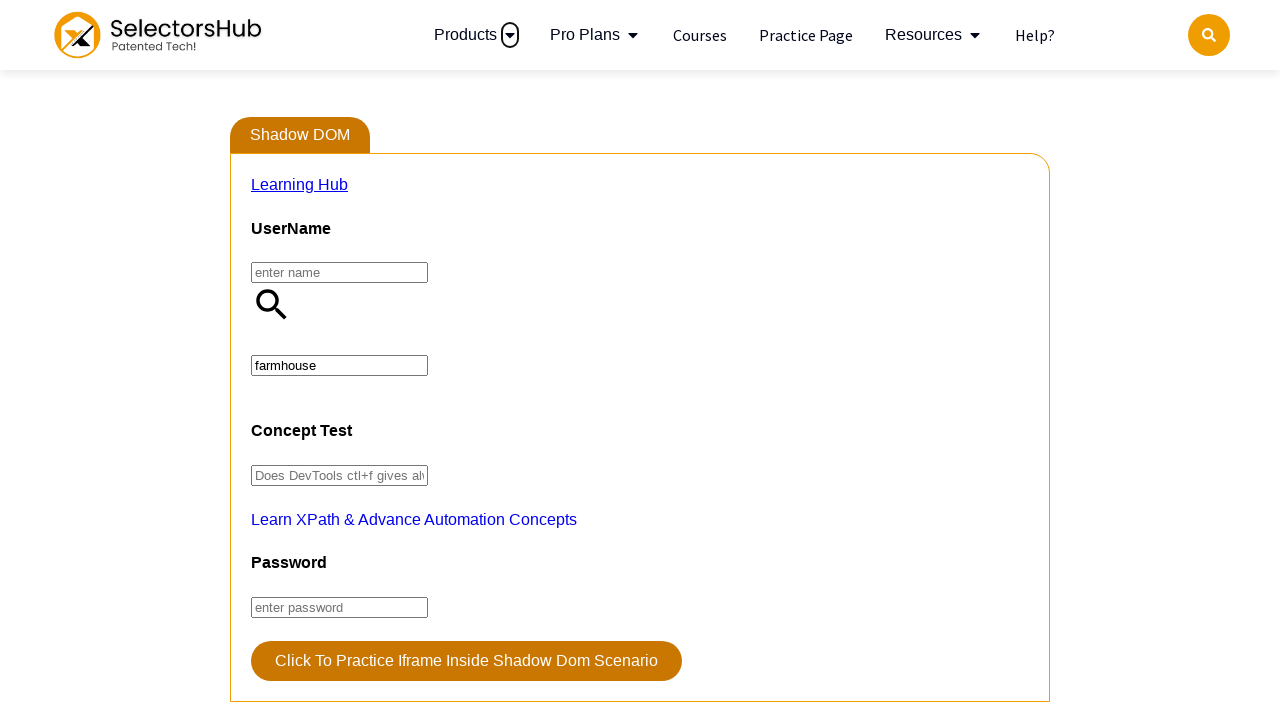

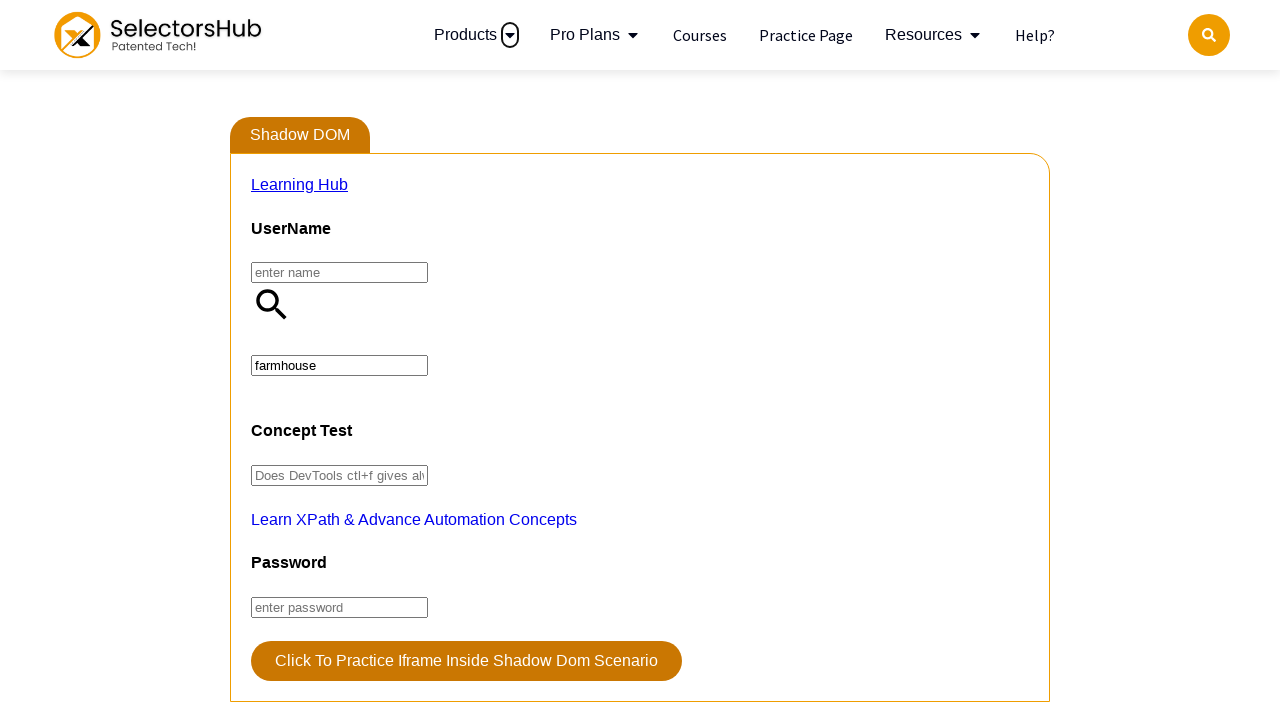